Navigates to Rahul Shetty Academy website and retrieves the page title and current URL

Starting URL: https://rahulshettyacademy.com/

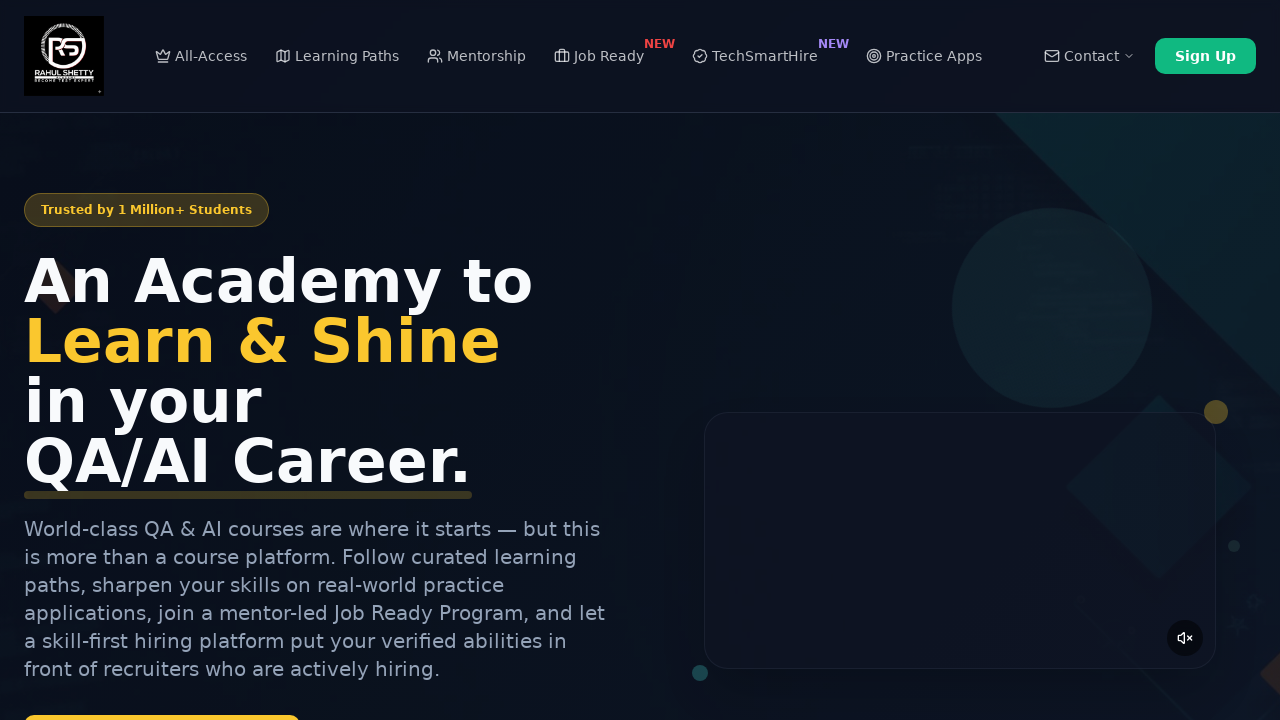

Retrieved page title
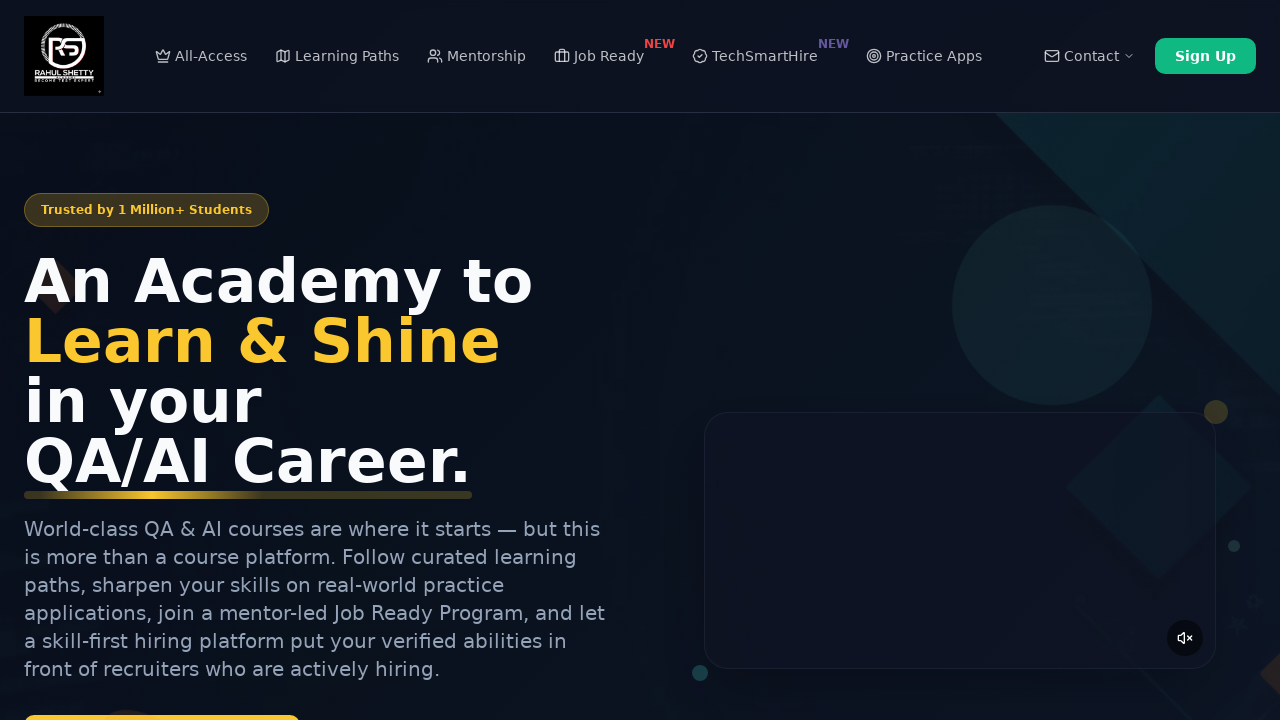

Retrieved current URL
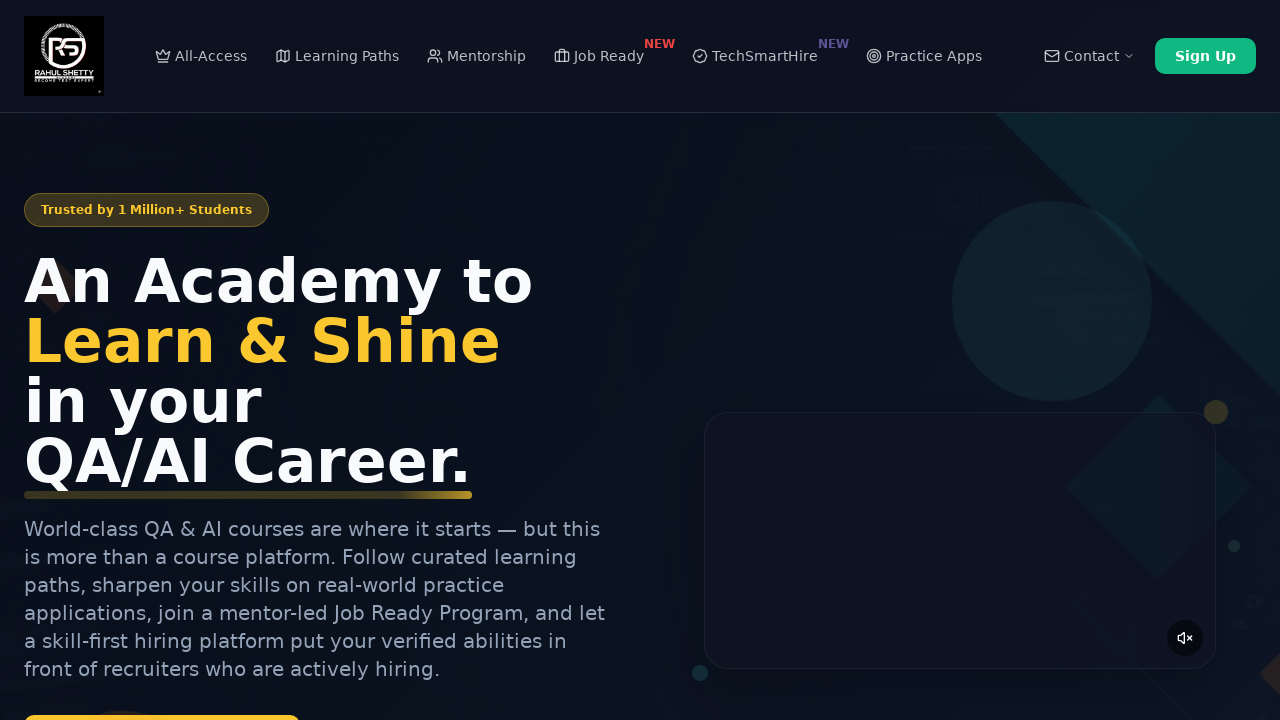

Printed page information - Title: Rahul Shetty Academy | QA Automation, Playwright, AI Testing & Online Training, URL: https://rahulshettyacademy.com/
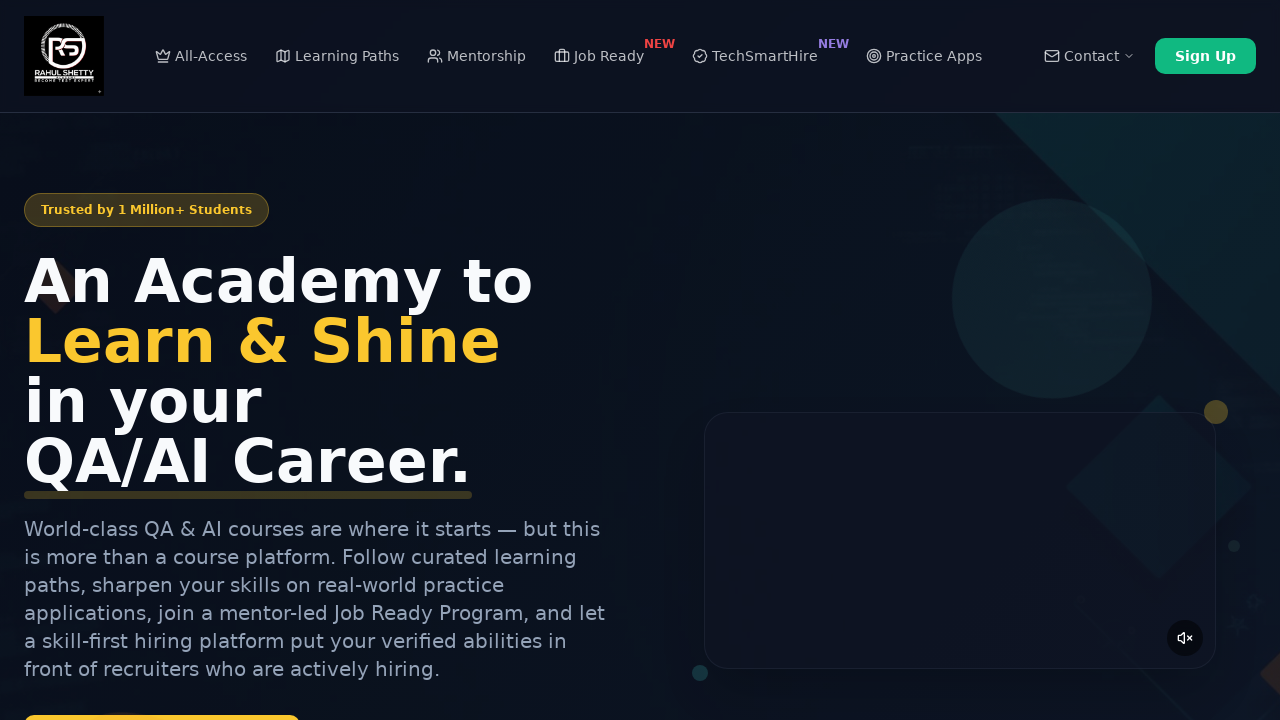

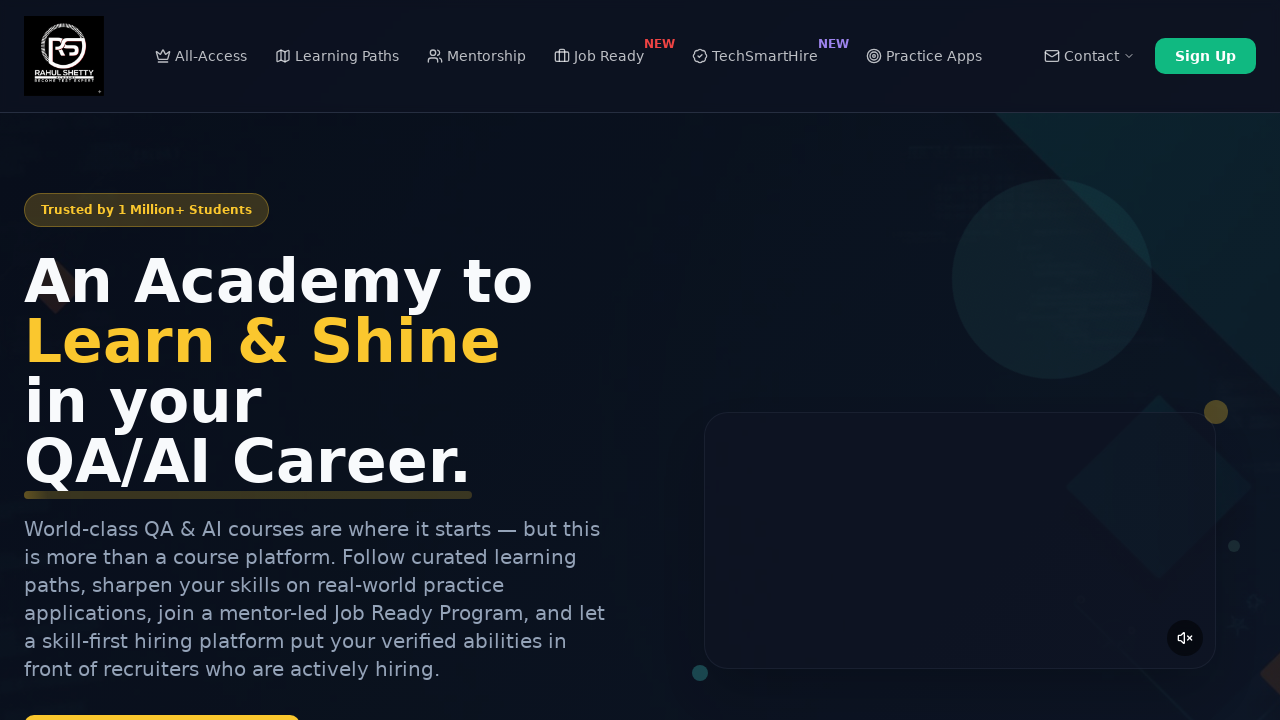